Tests dynamic loading functionality by clicking the Start button and waiting for "Hello World!" text to appear

Starting URL: https://the-internet.herokuapp.com/dynamic_loading/1

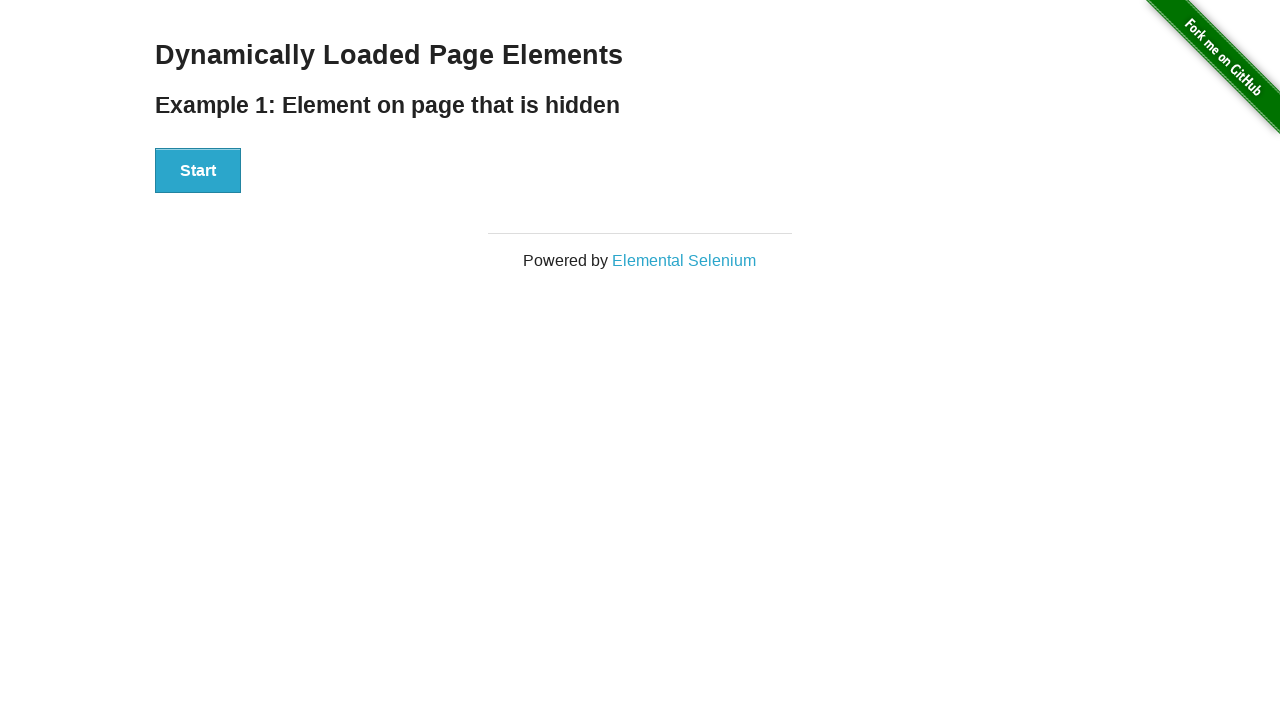

Clicked Start button to trigger dynamic loading at (198, 171) on text='Start'
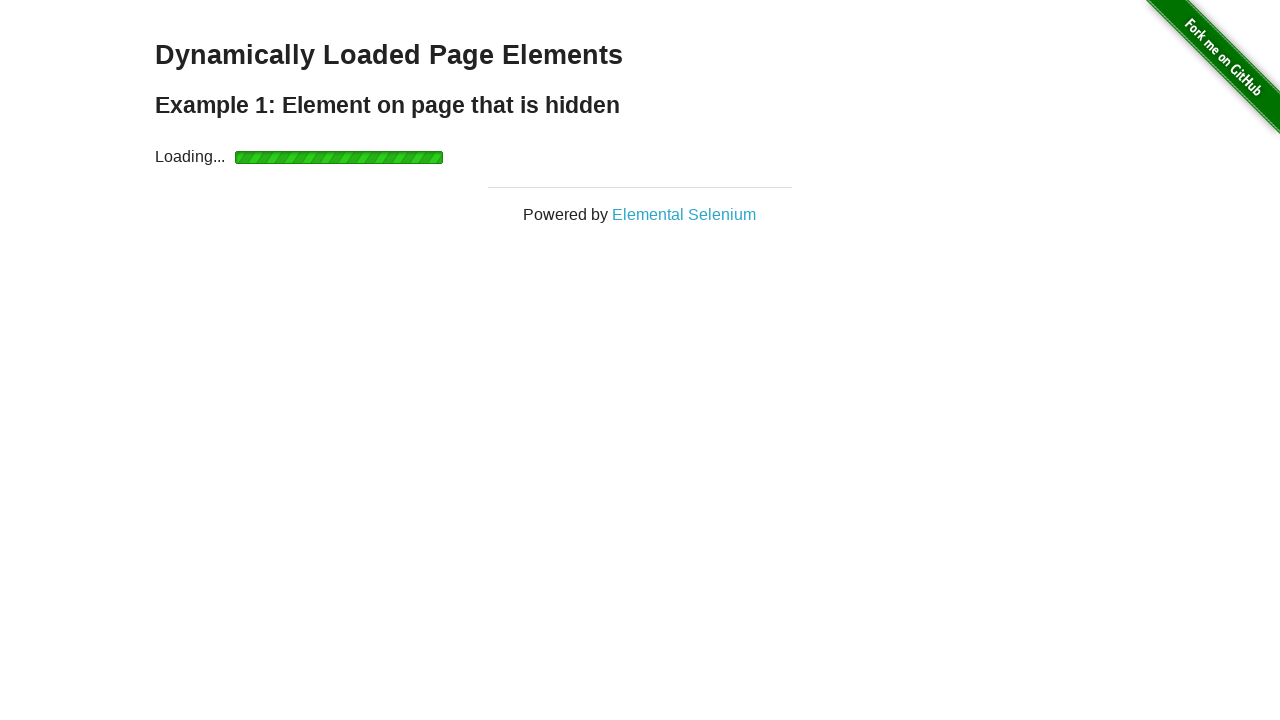

Waited for 'Hello World!' text to become visible
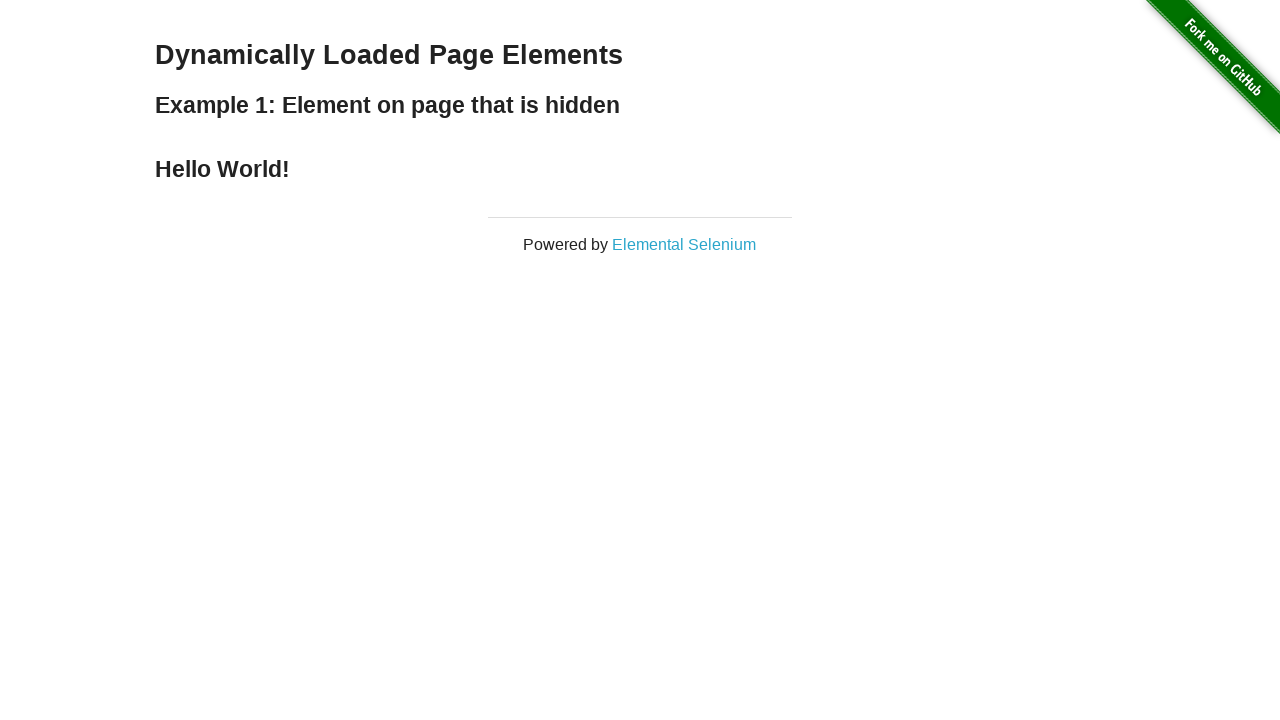

Located 'Hello World!' element
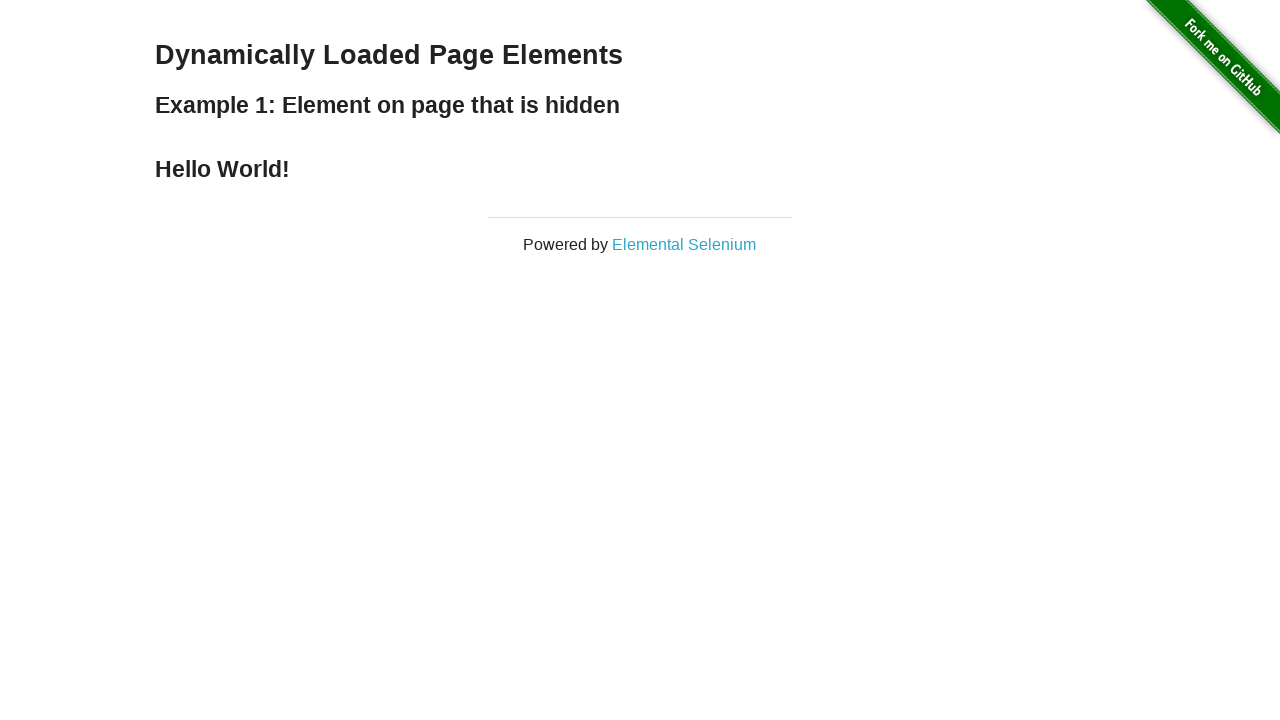

Verified 'Hello World!' element is visible
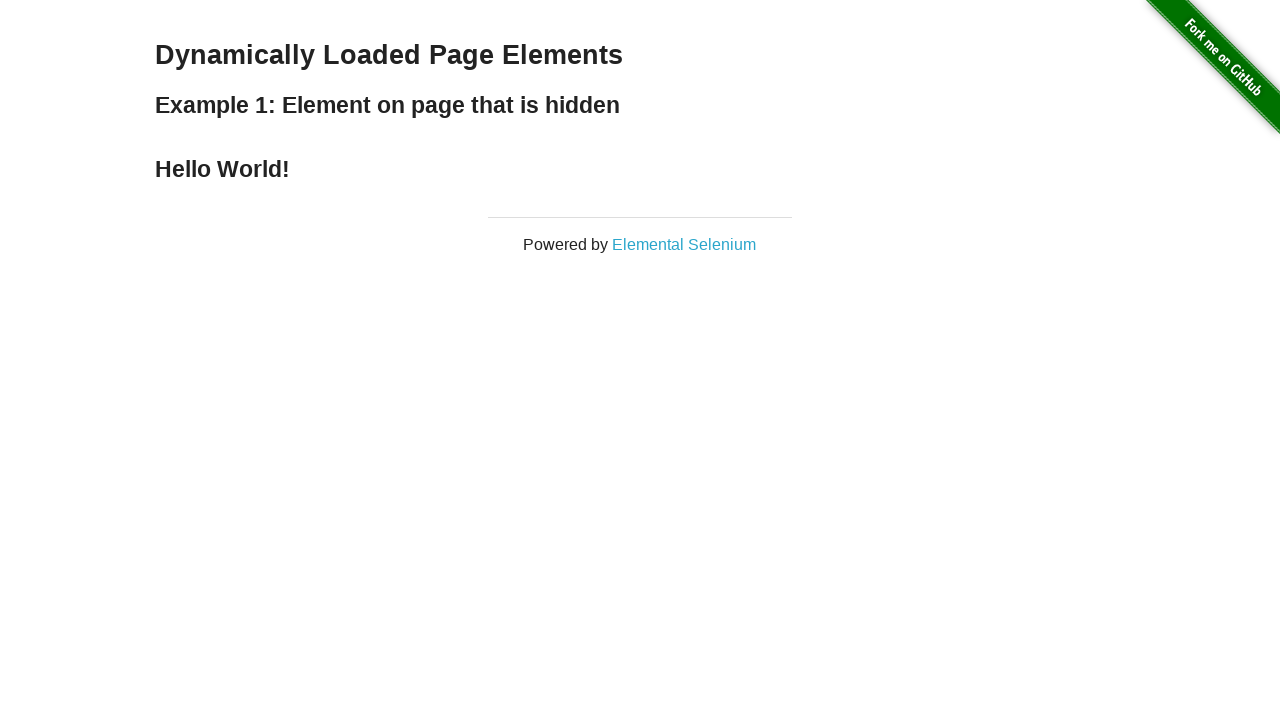

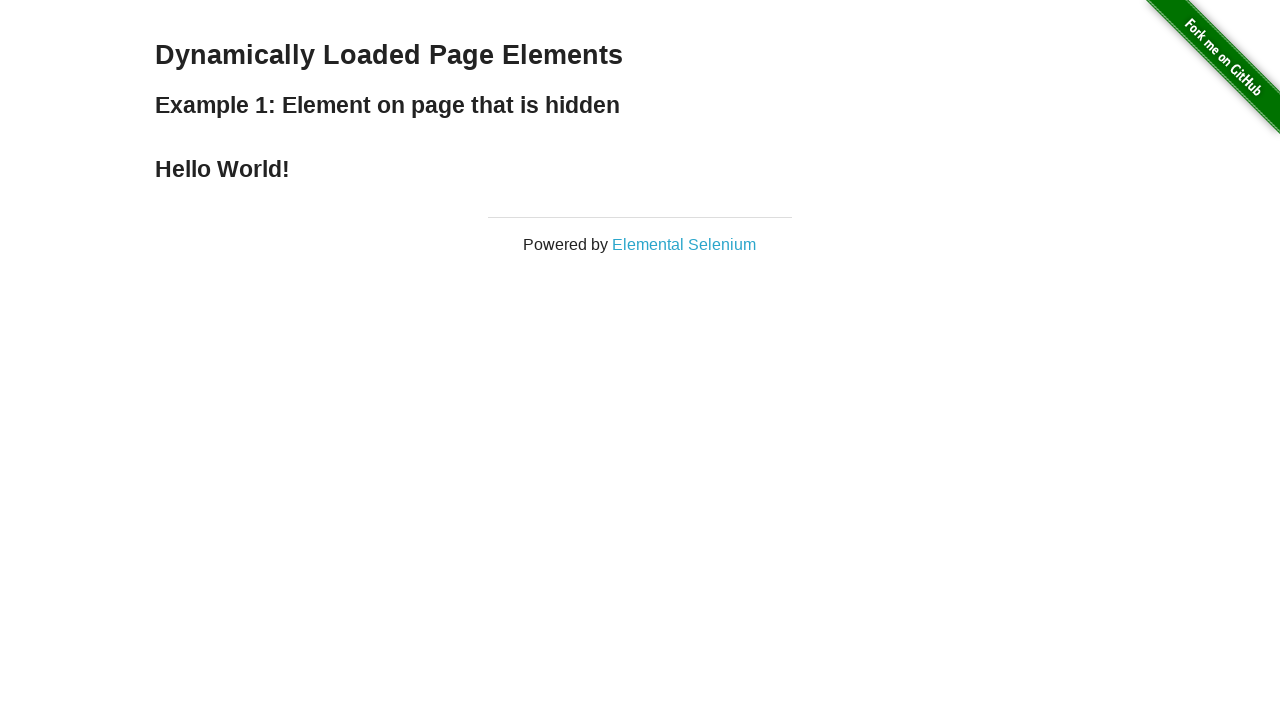